Tests slider interaction by dragging the left slider handle to a new position using drag and drop actions

Starting URL: https://jqueryui.com/resources/demos/slider/range.html

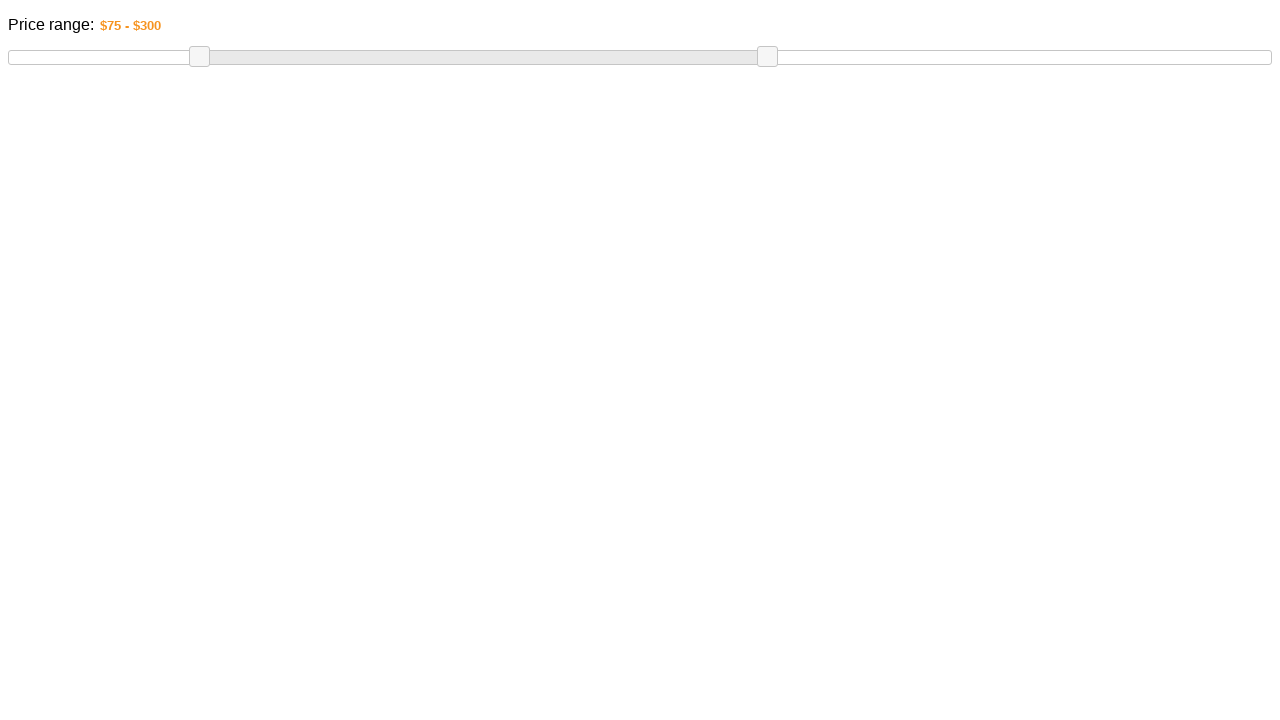

Waited for slider handle to be visible
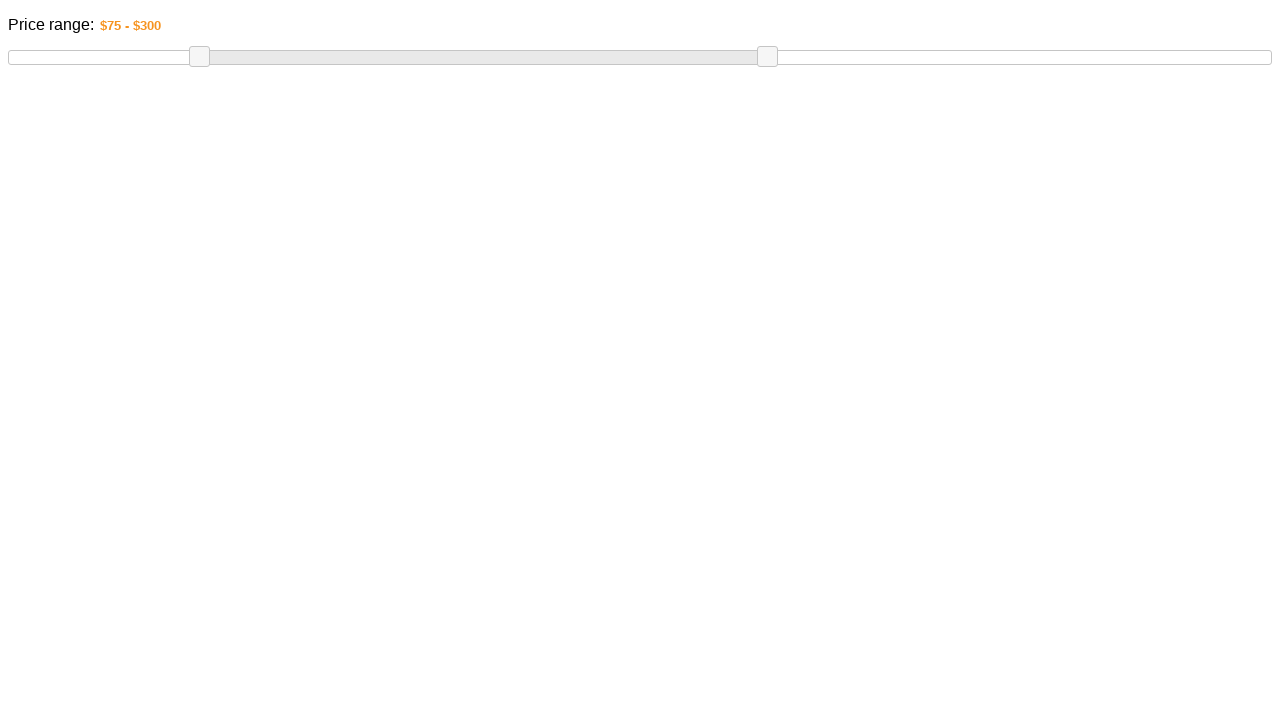

Located the first slider handle element
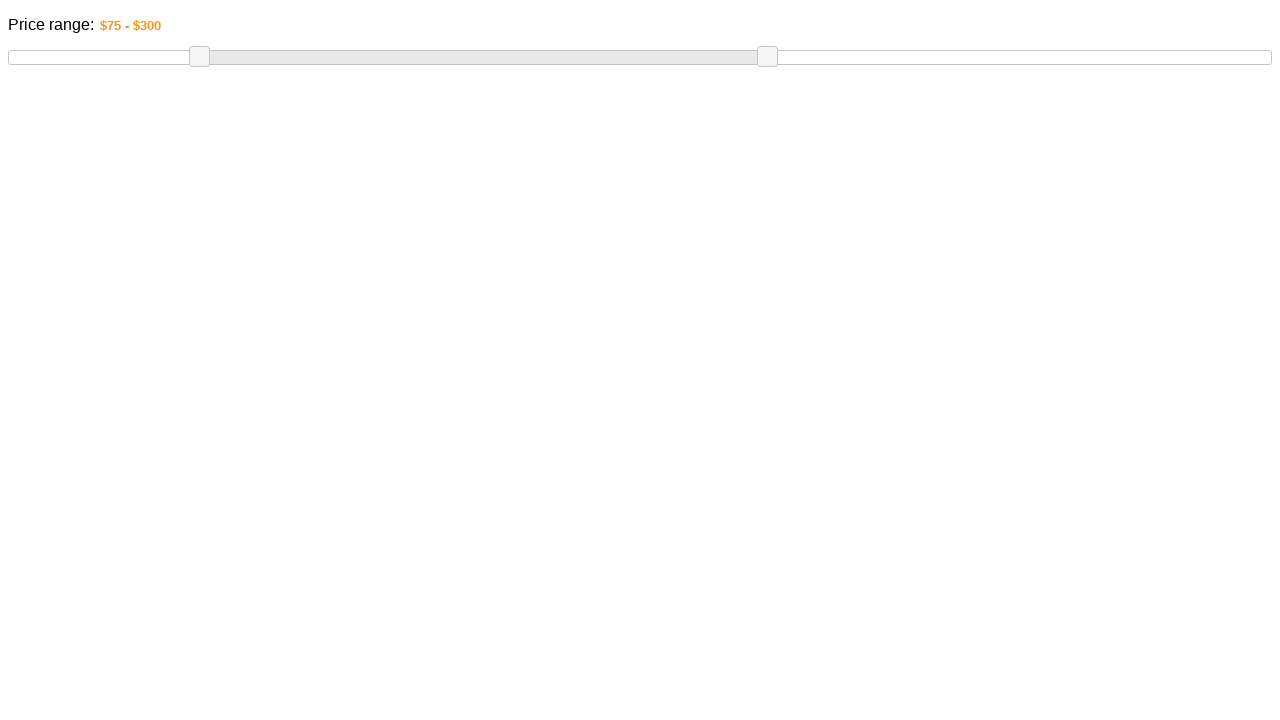

Retrieved bounding box coordinates of slider handle
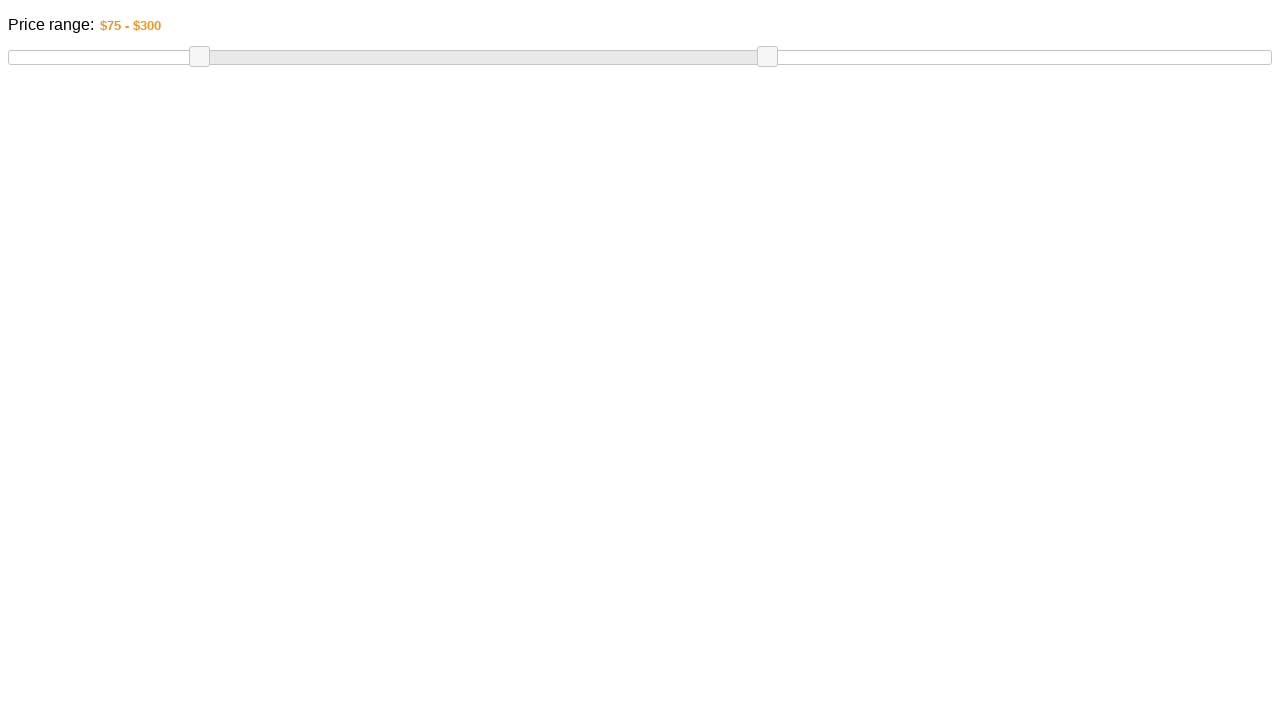

Moved mouse to center of slider handle at (199, 57)
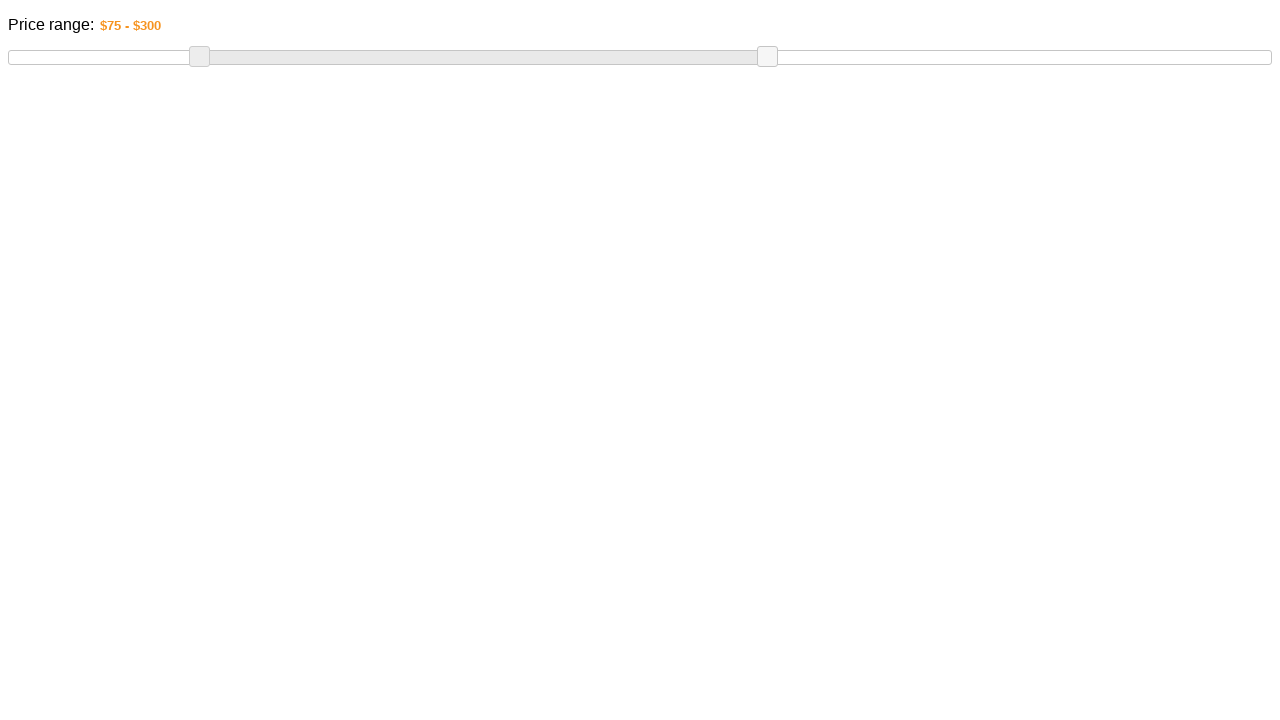

Pressed mouse button down on slider handle at (199, 57)
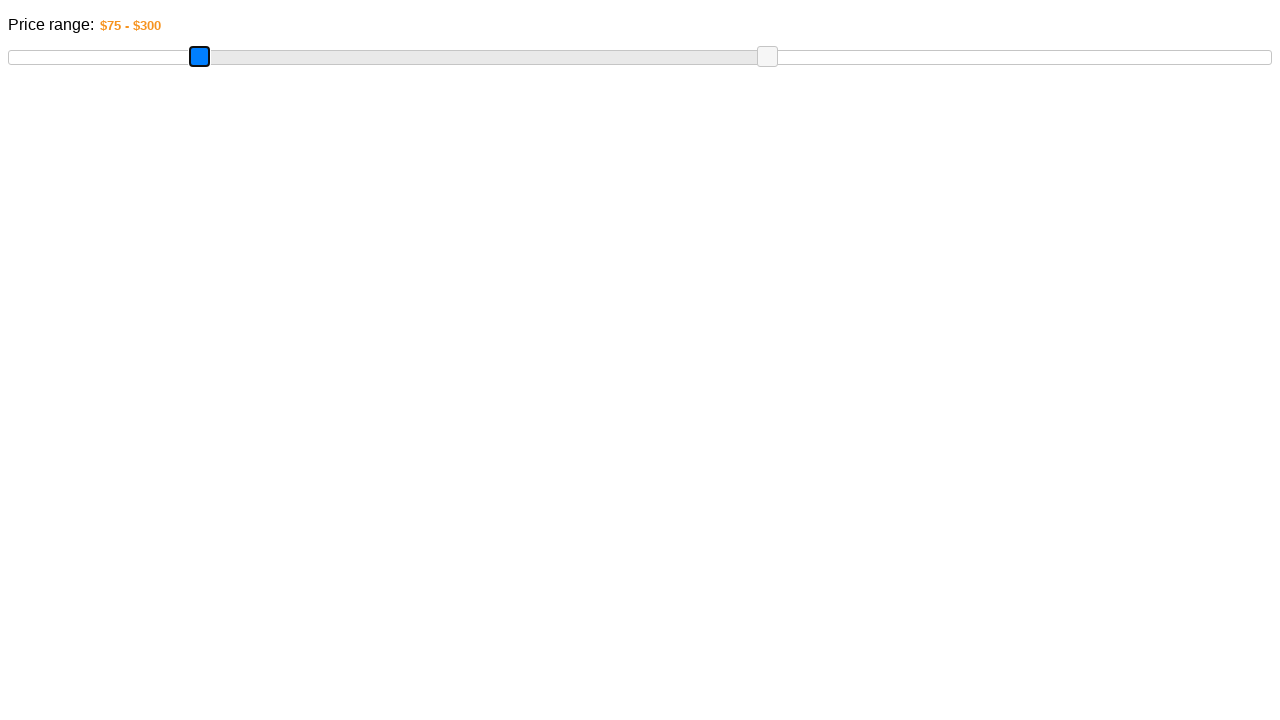

Dragged slider handle 300 pixels to the right at (499, 104)
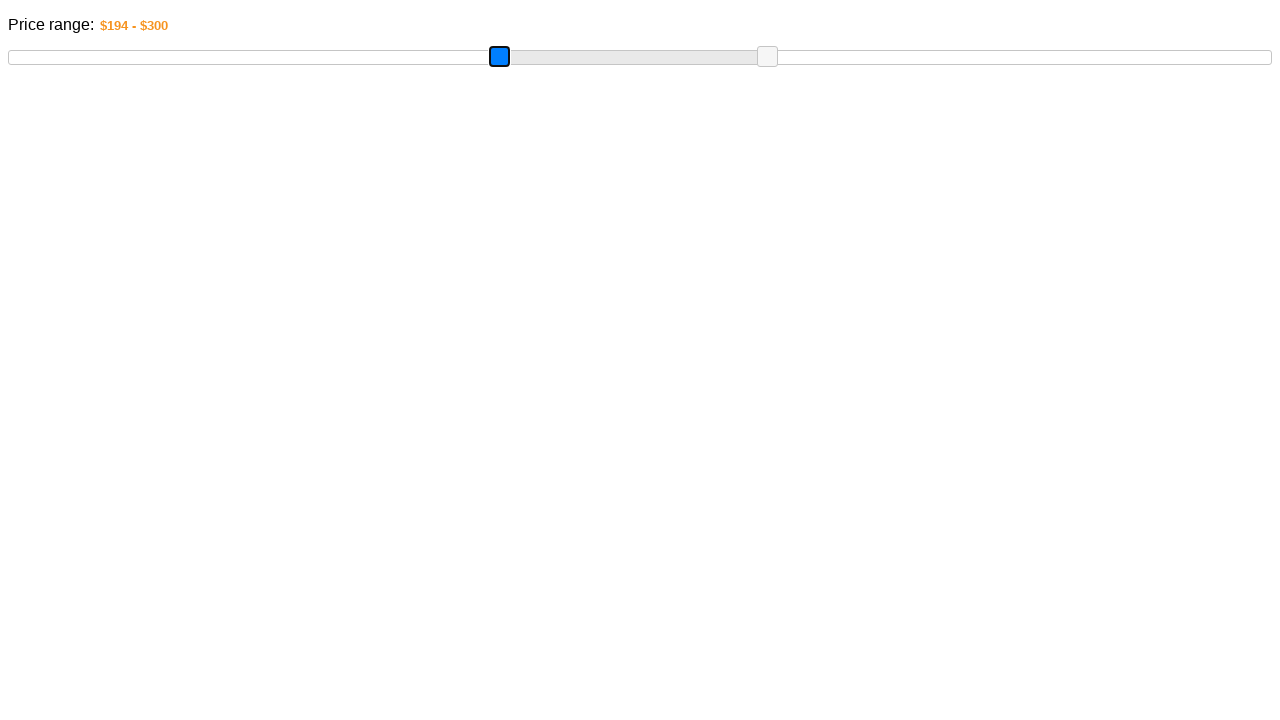

Released mouse button to complete slider drag at (499, 104)
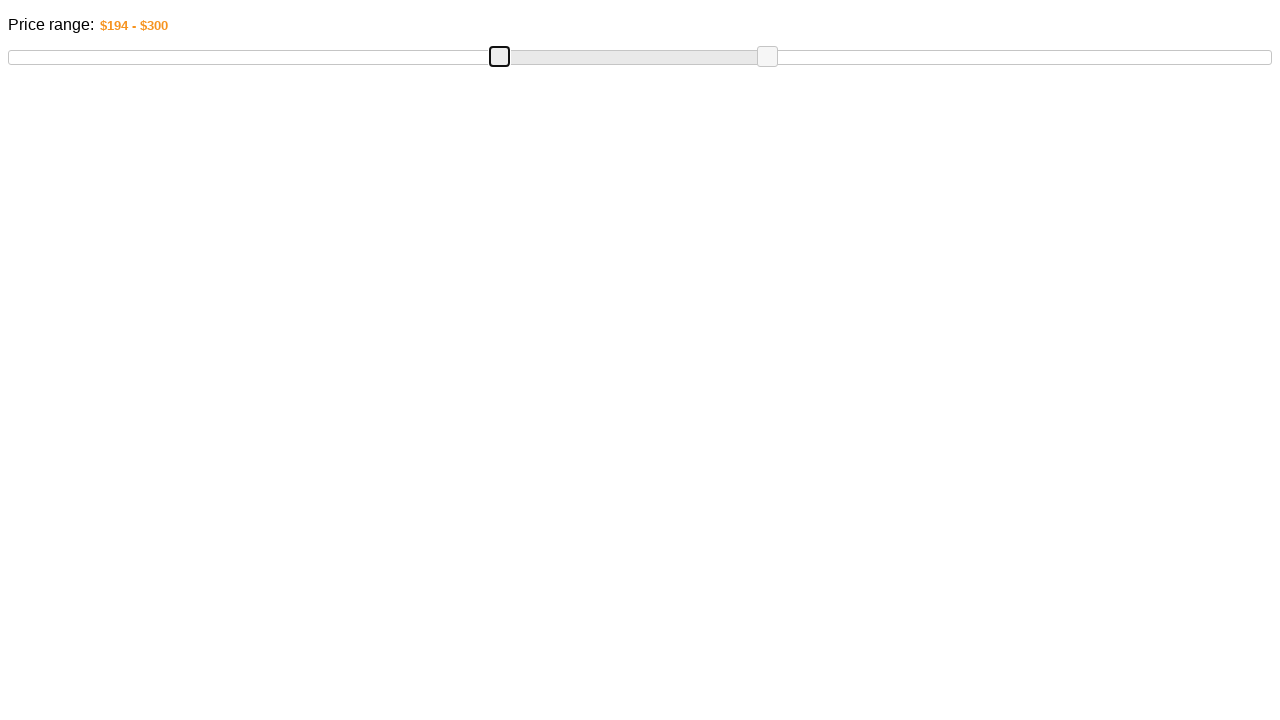

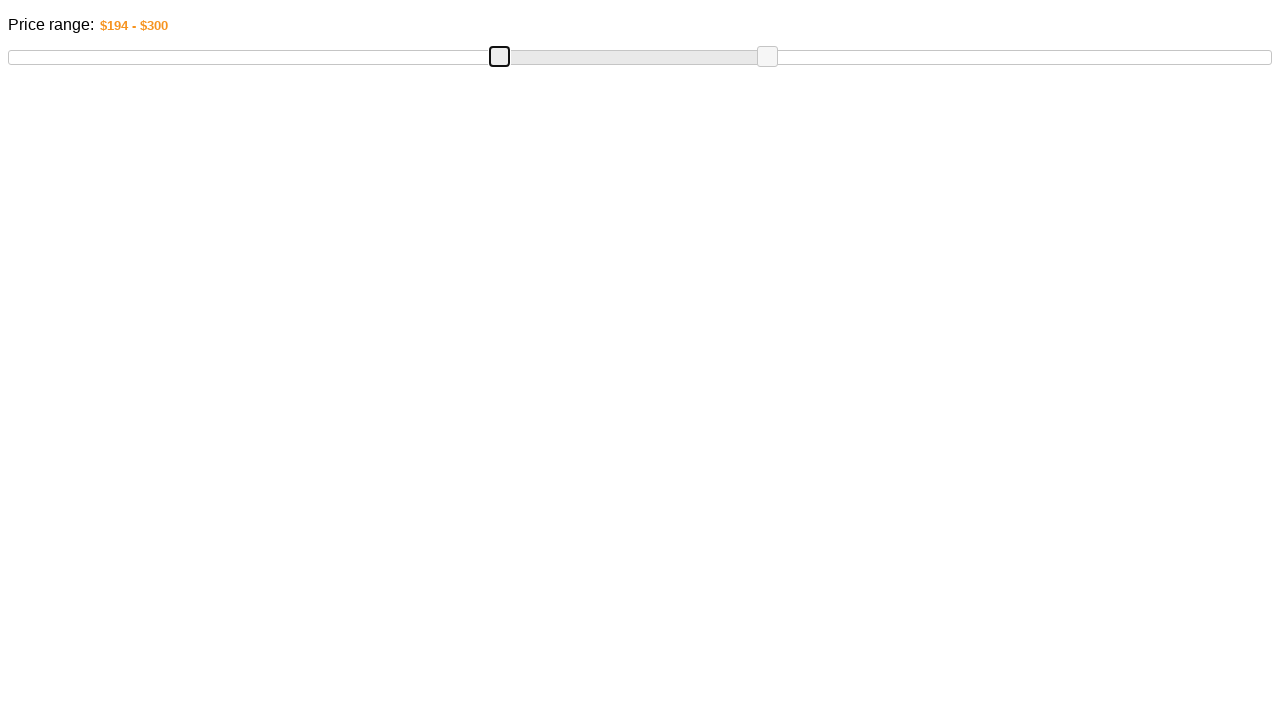